Tests the sign-up form by filling in user registration details including username, first name, last name, gender selection, date of birth, and selecting a security question from a dropdown

Starting URL: https://lkmdemoaut.accenture.com/TestMeApp/fetchcat.htm

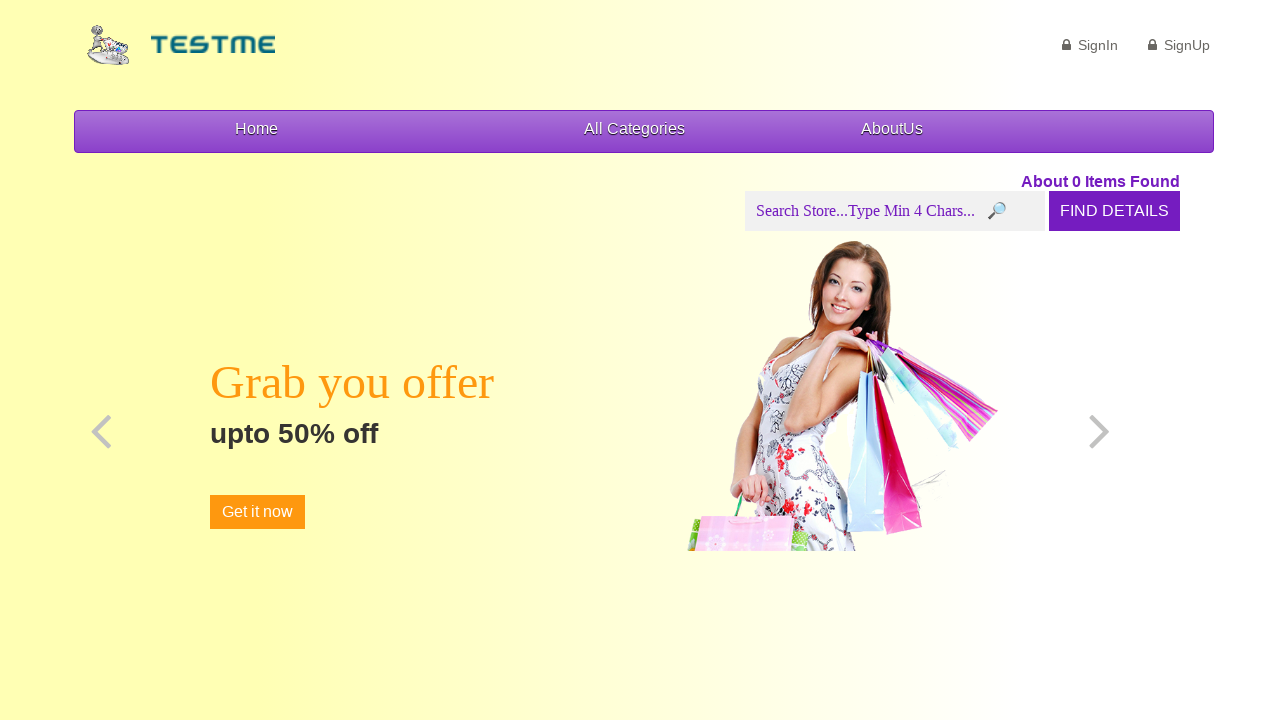

Clicked SignUp link at (1179, 45) on a:text('SignUp')
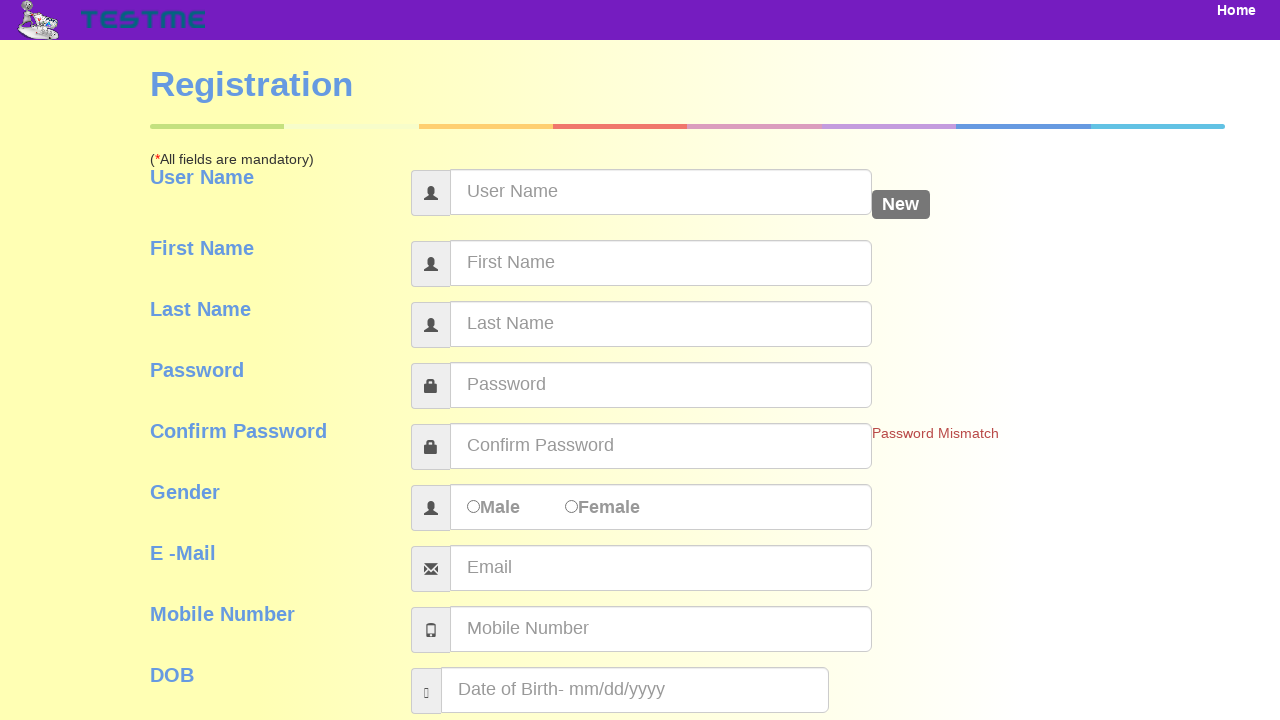

Filled username field with 'marcus_test' on input[name='userName']
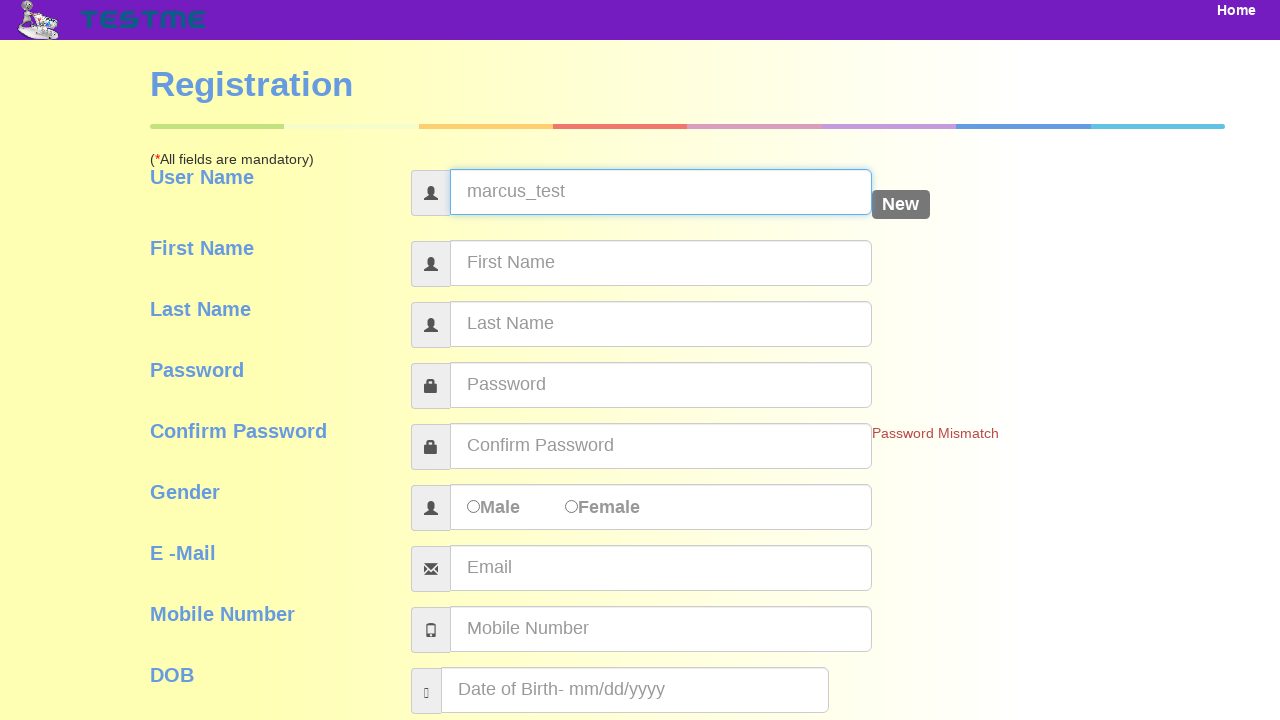

Filled first name field with 'Marcus' on input[name='firstName']
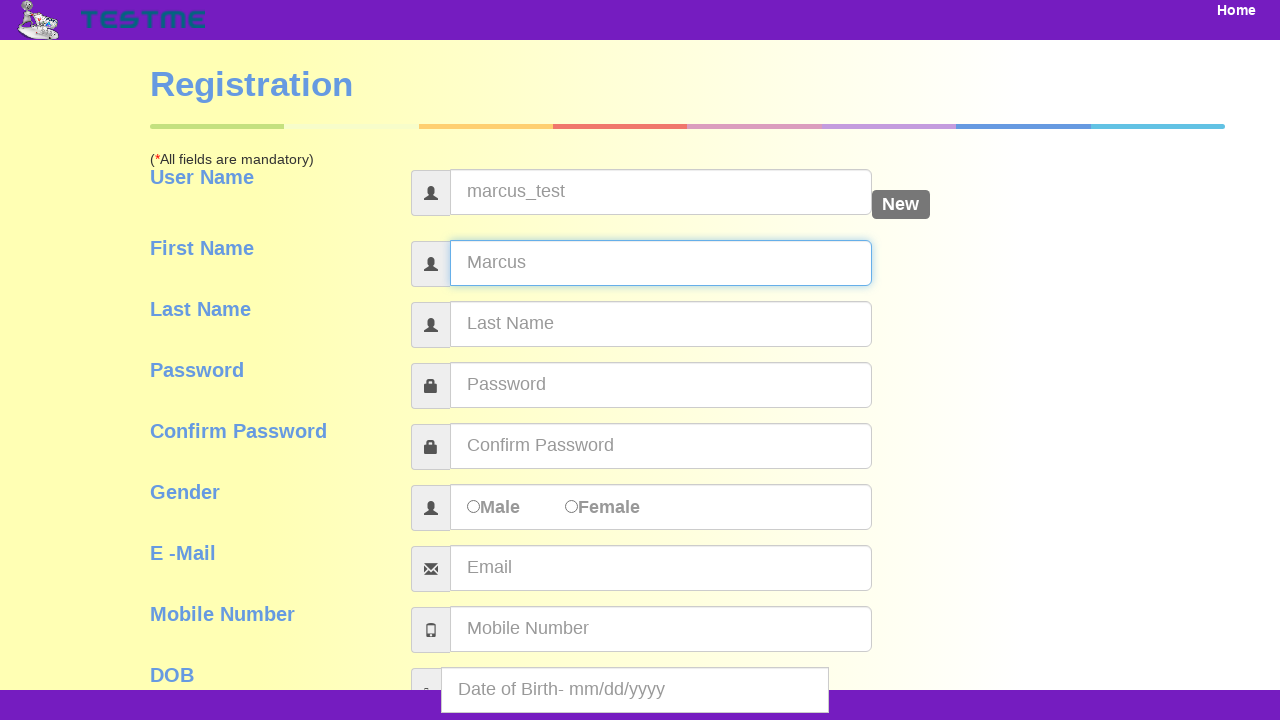

Filled last name field with 'Johnson' on input[name='lastName']
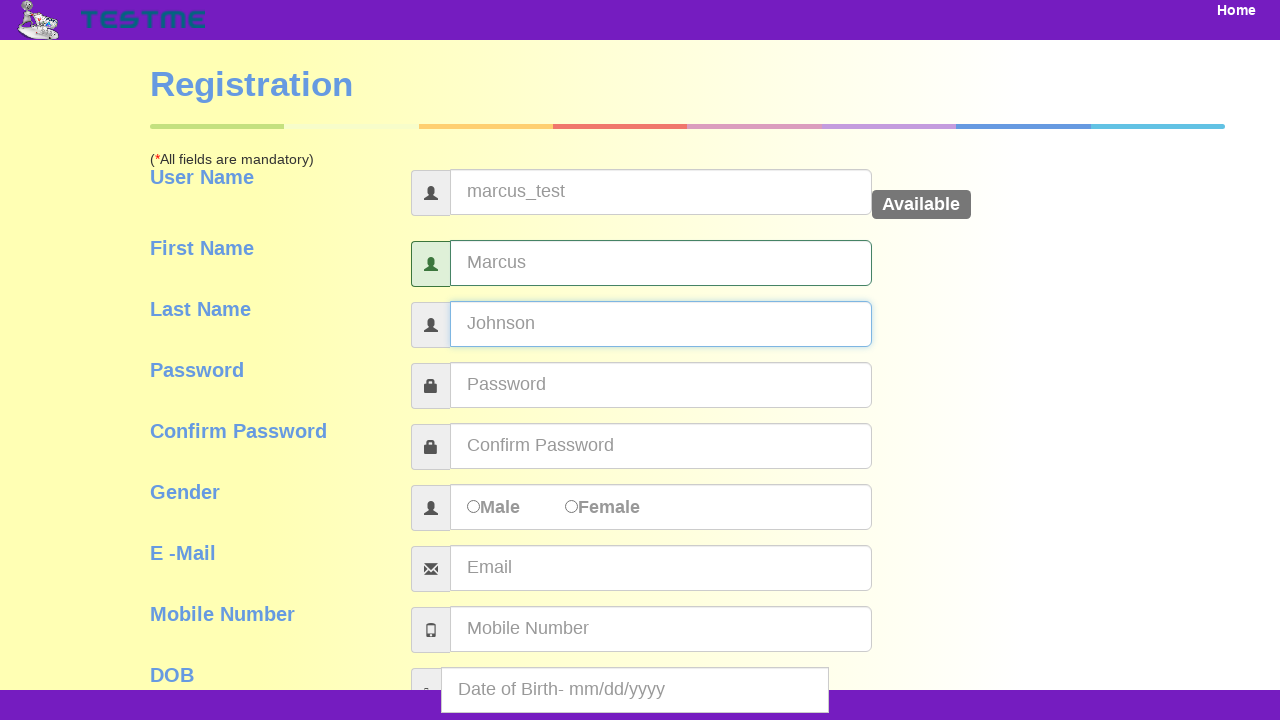

Selected Male gender option at (474, 506) on input[value='Male']
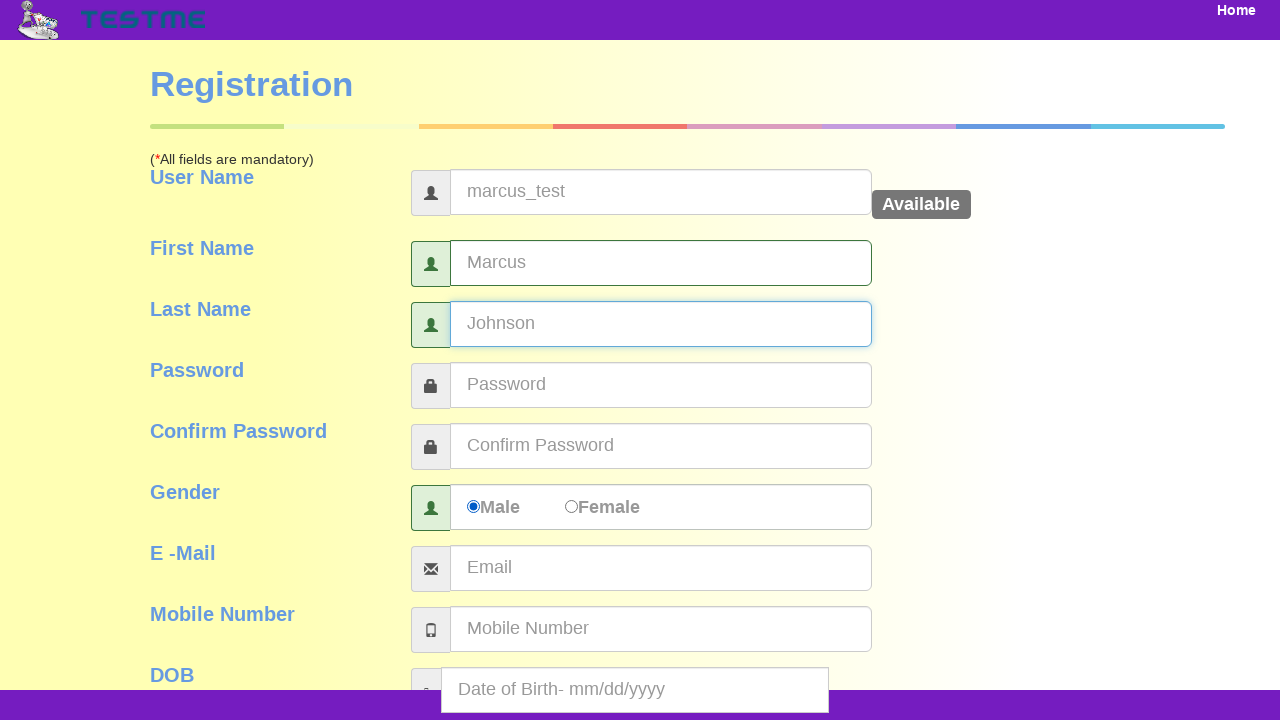

Filled date of birth field with '05/15/1990' on input[name='dob']
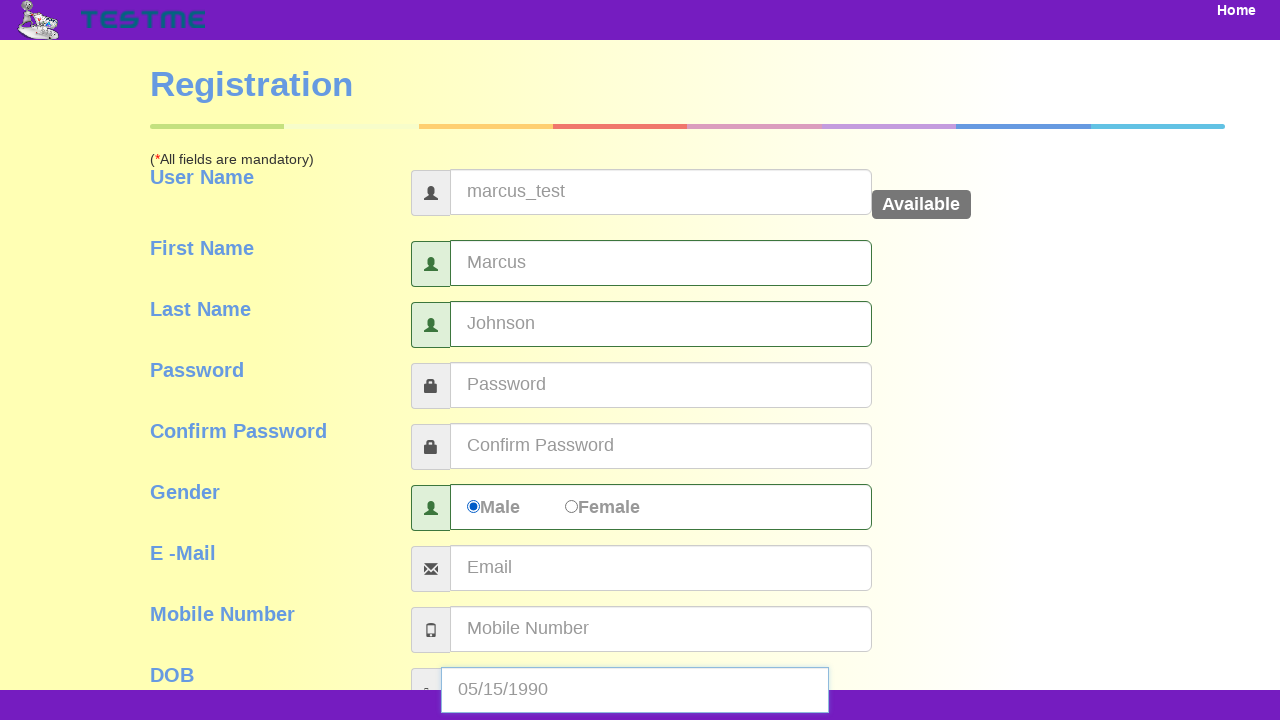

Selected 'What is your favour color?' from security question dropdown on select[name='securityQuestion']
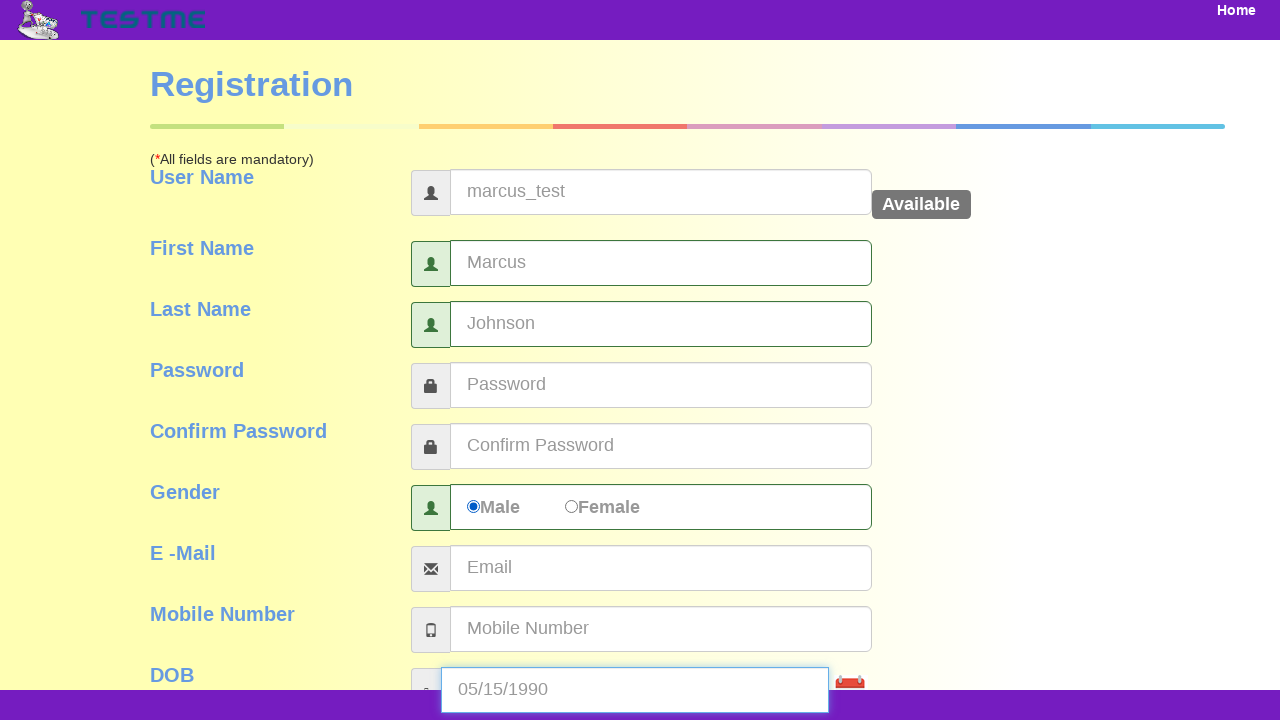

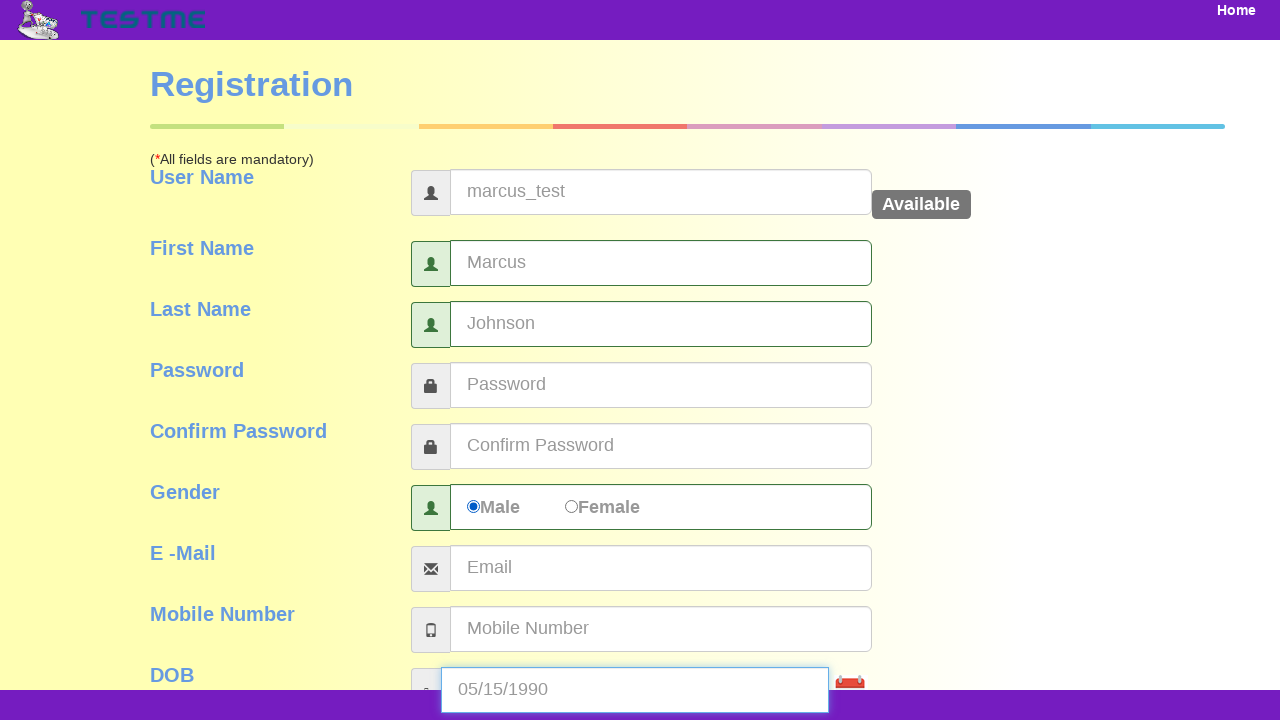